Tests dropdown selection using Playwright's built-in select_option method to choose an item by text

Starting URL: http://the-internet.herokuapp.com/dropdown

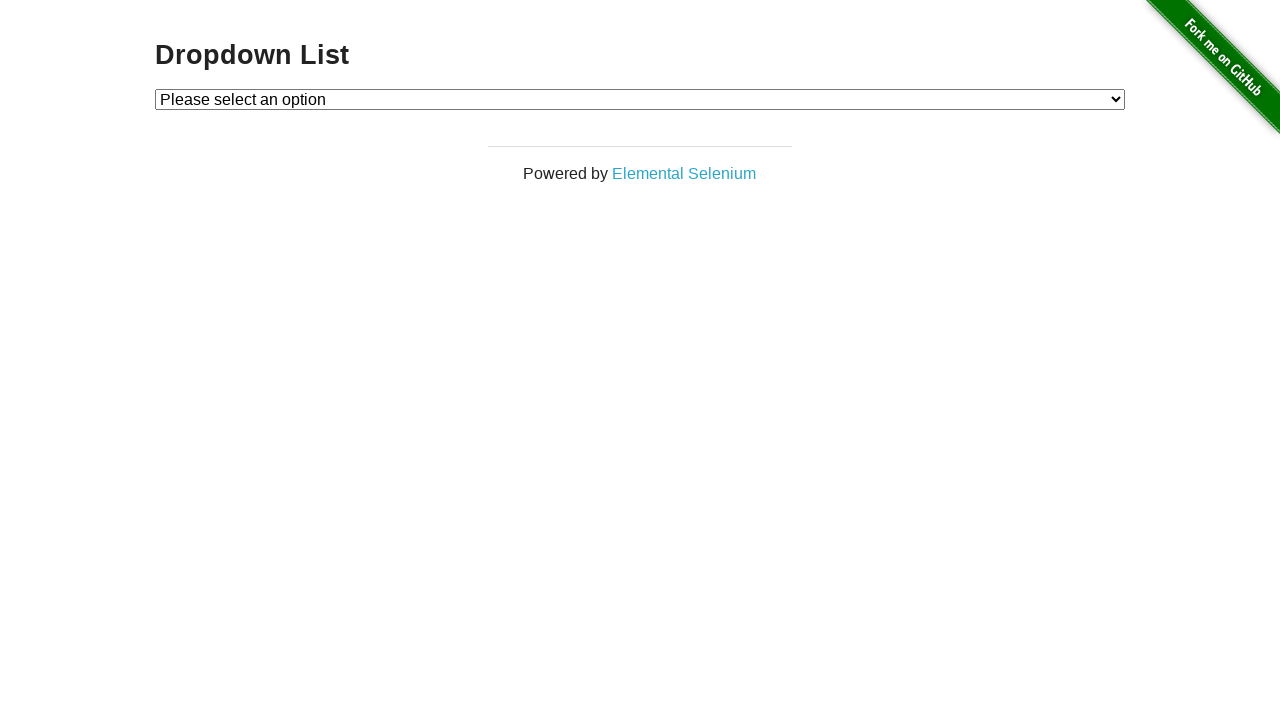

Selected 'Option 1' from dropdown using select_option method on #dropdown
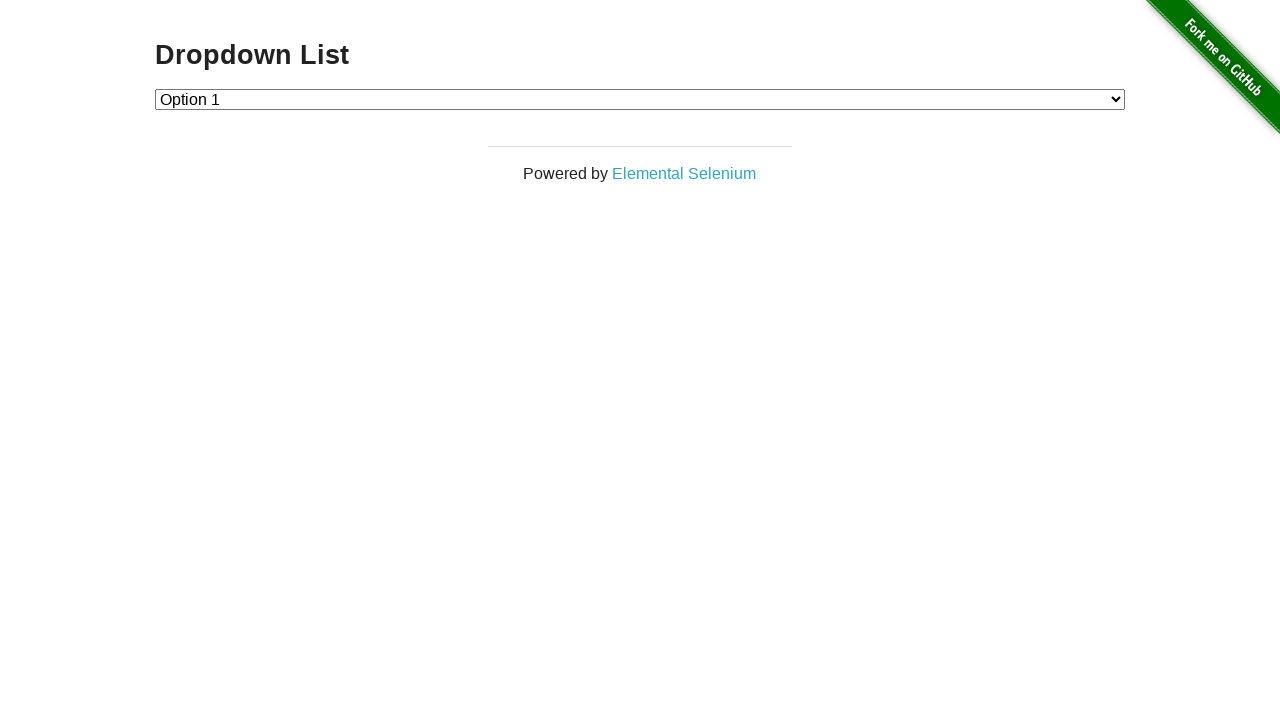

Verified that 'Option 1' is selected in the dropdown
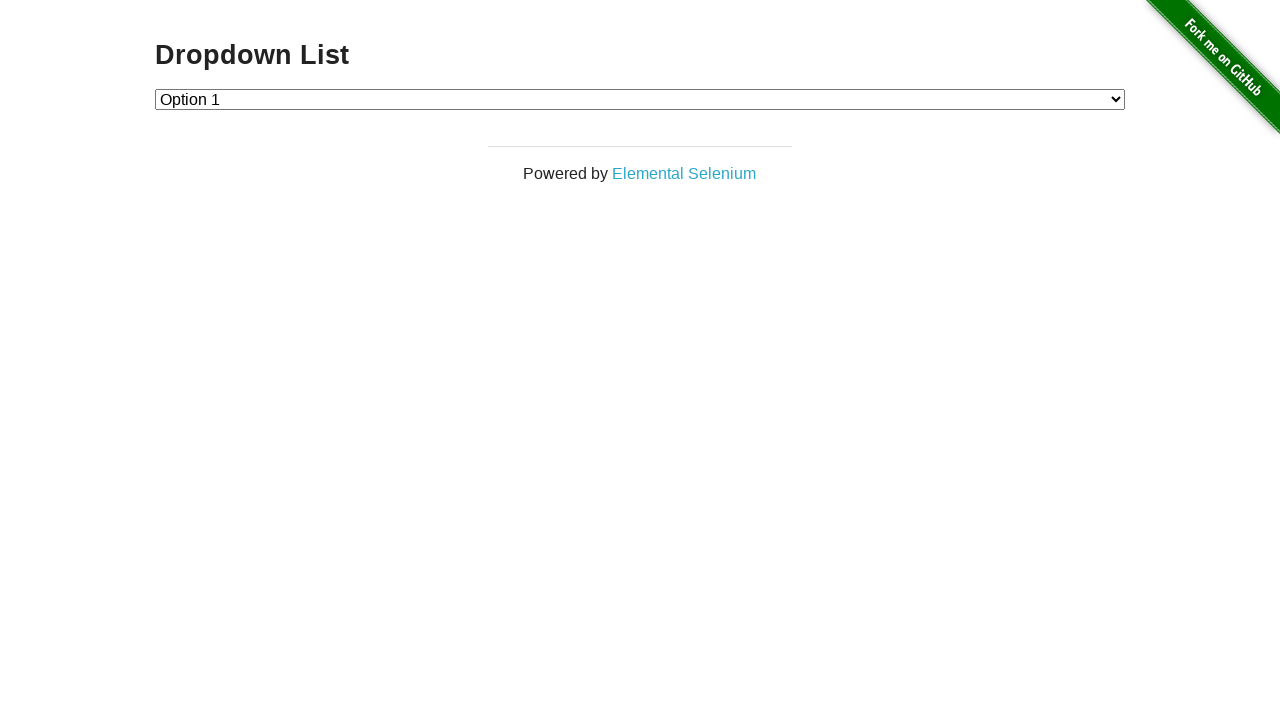

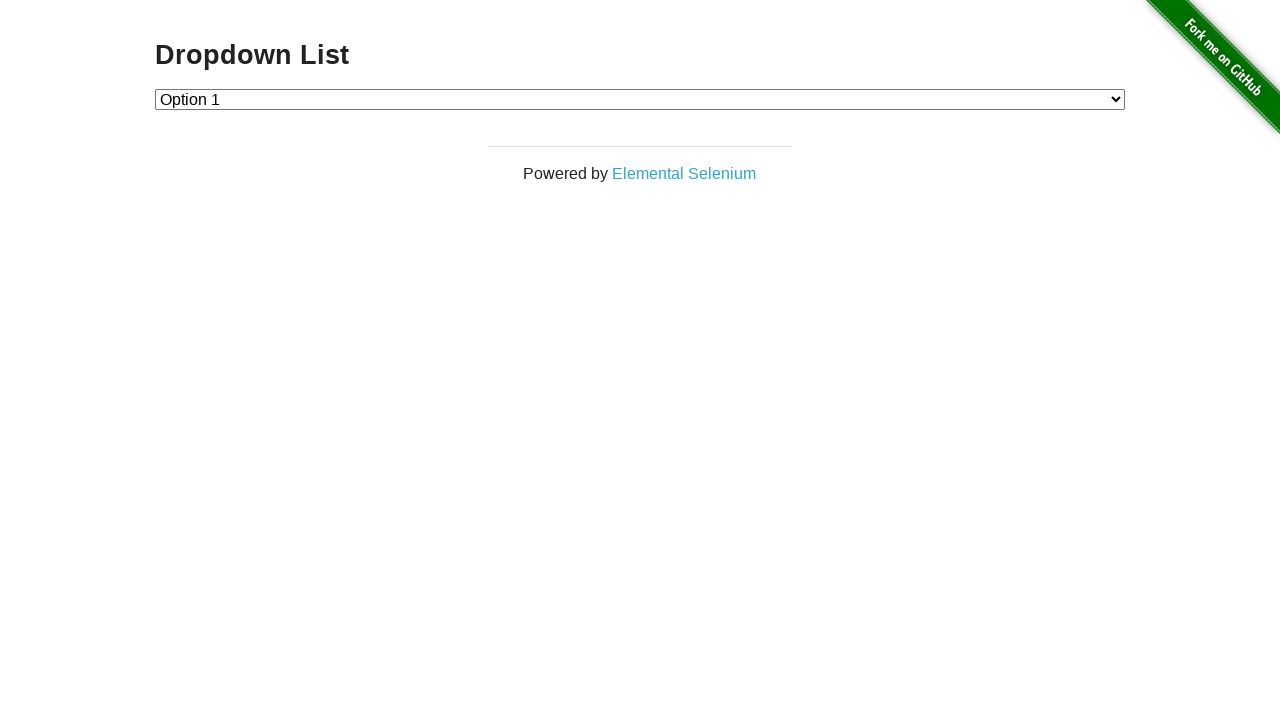